Opens Google Translate website and maximizes the browser window to verify the page loads correctly

Starting URL: https://translate.google.co.in/

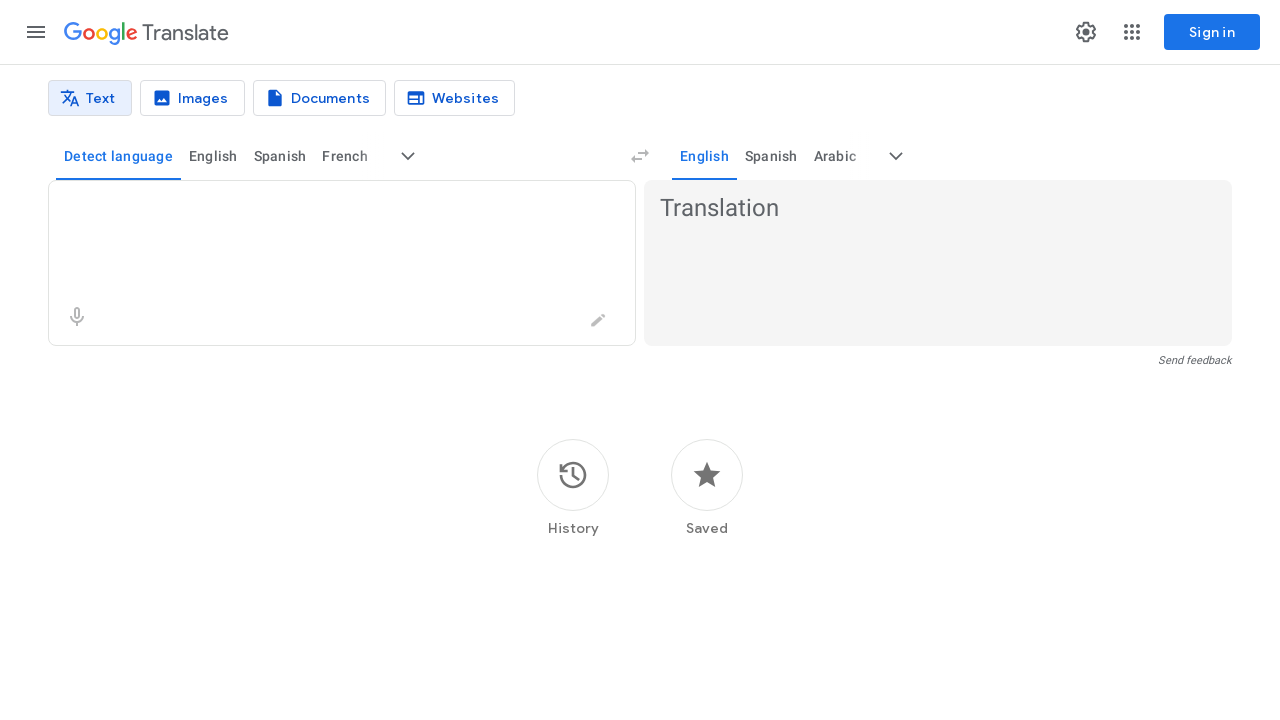

Set browser viewport to 1920x1080 to maximize window
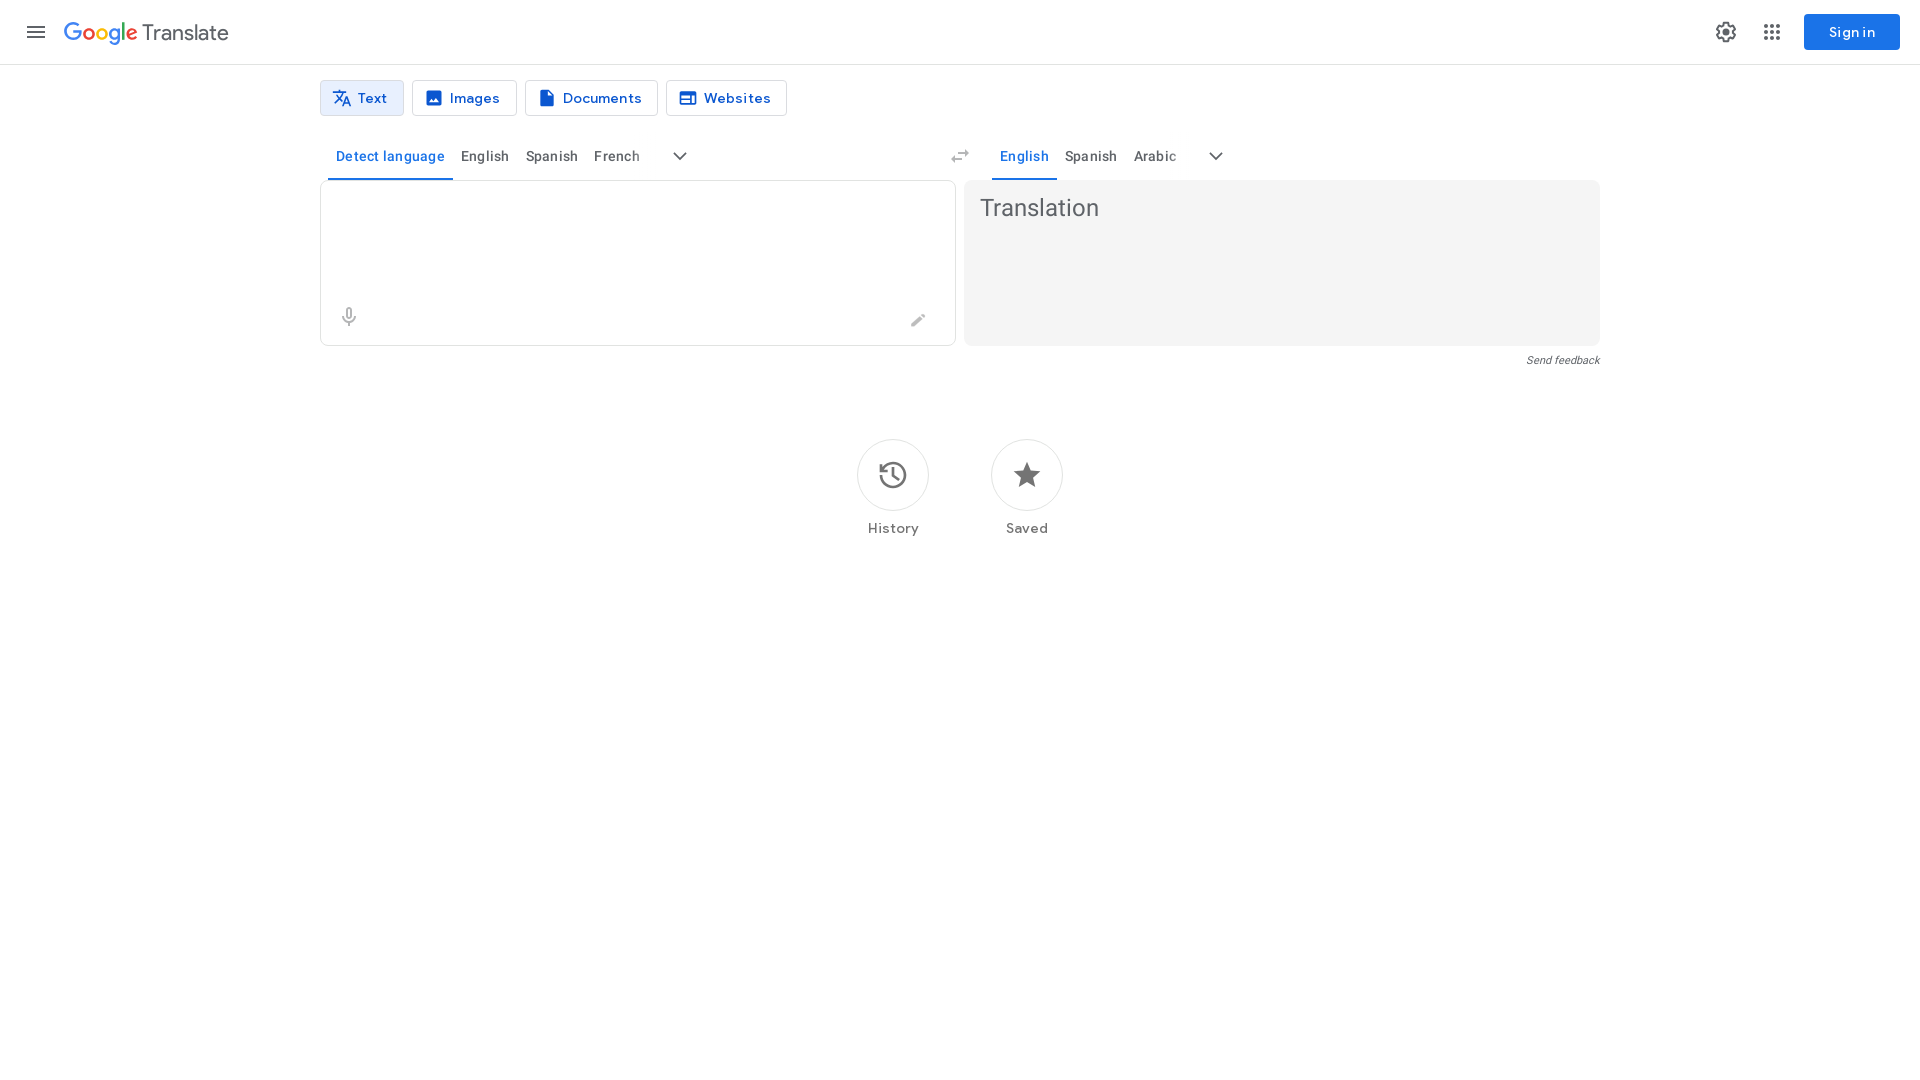

Google Translate page loaded successfully with networkidle state
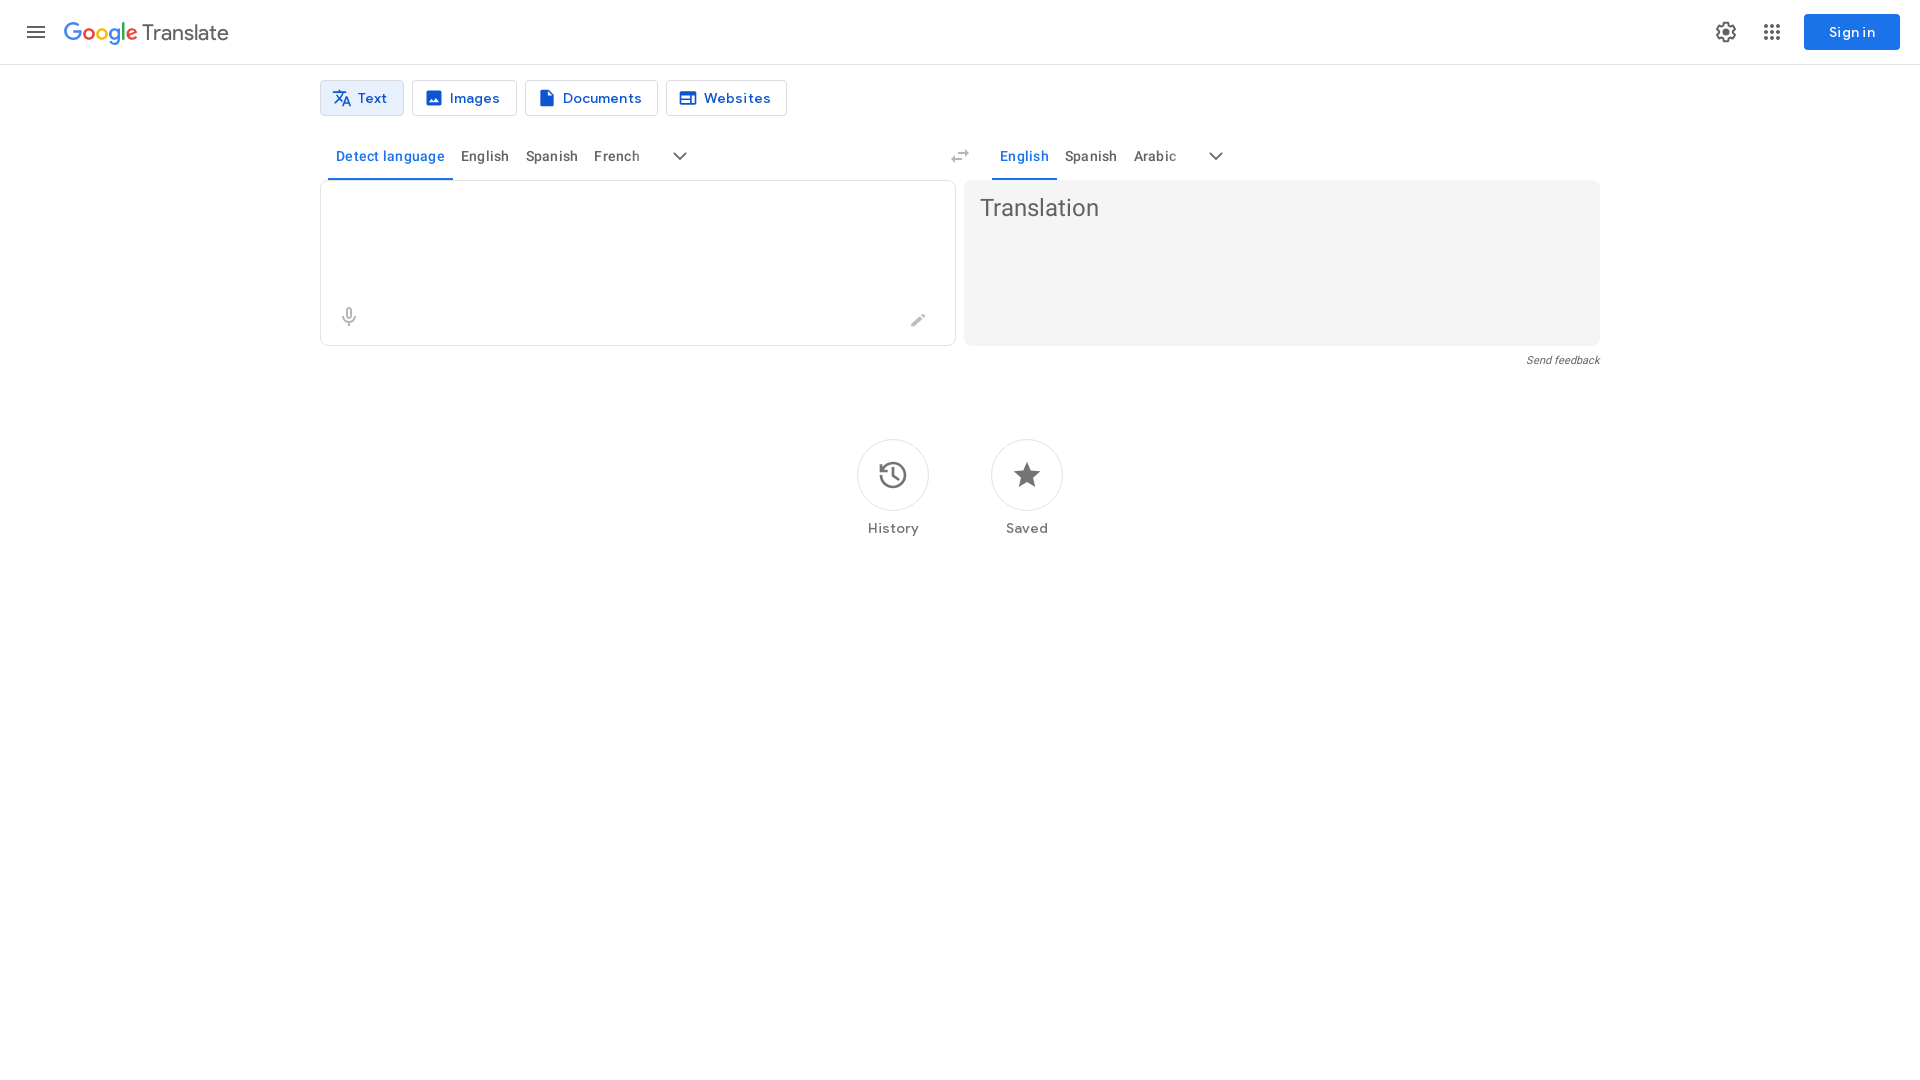

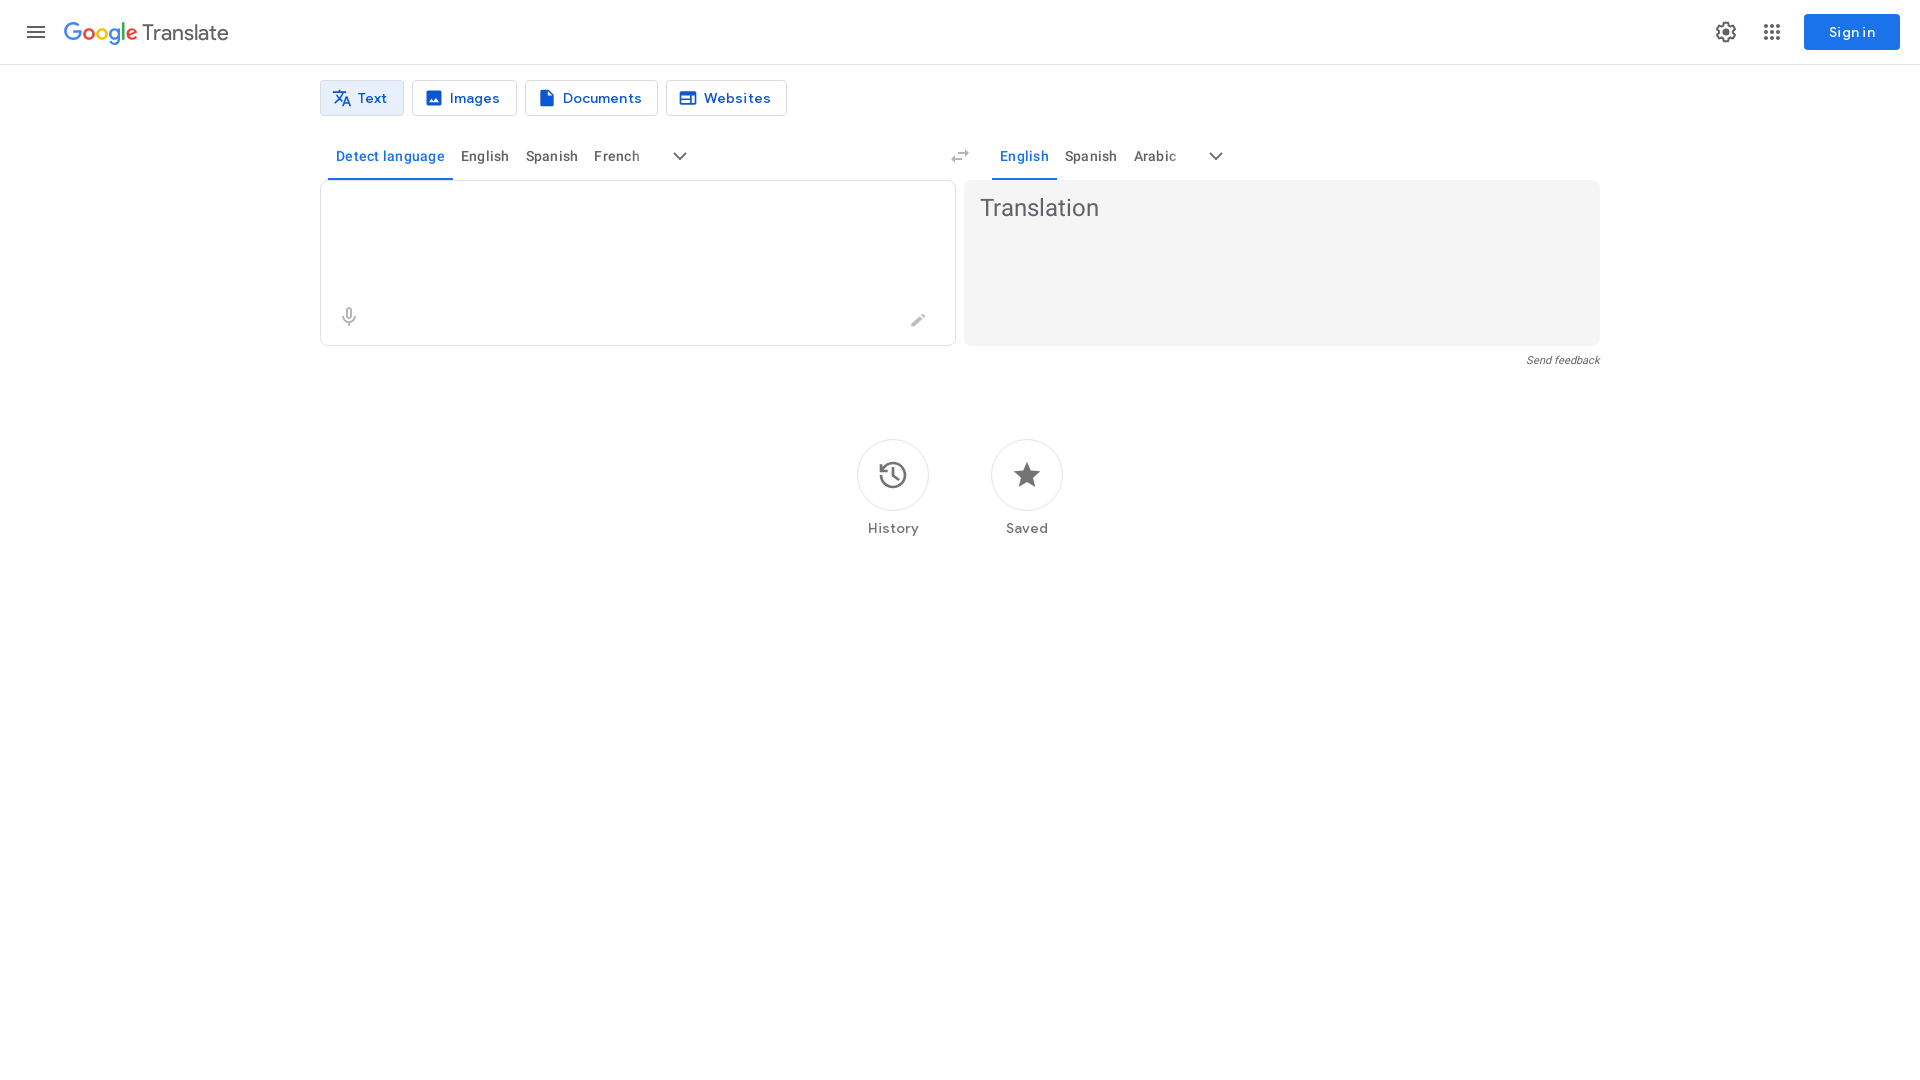